Tests page scrolling functionality by scrolling down 800 pixels on an automation practice webpage

Starting URL: https://rahulshettyacademy.com/AutomationPractice/

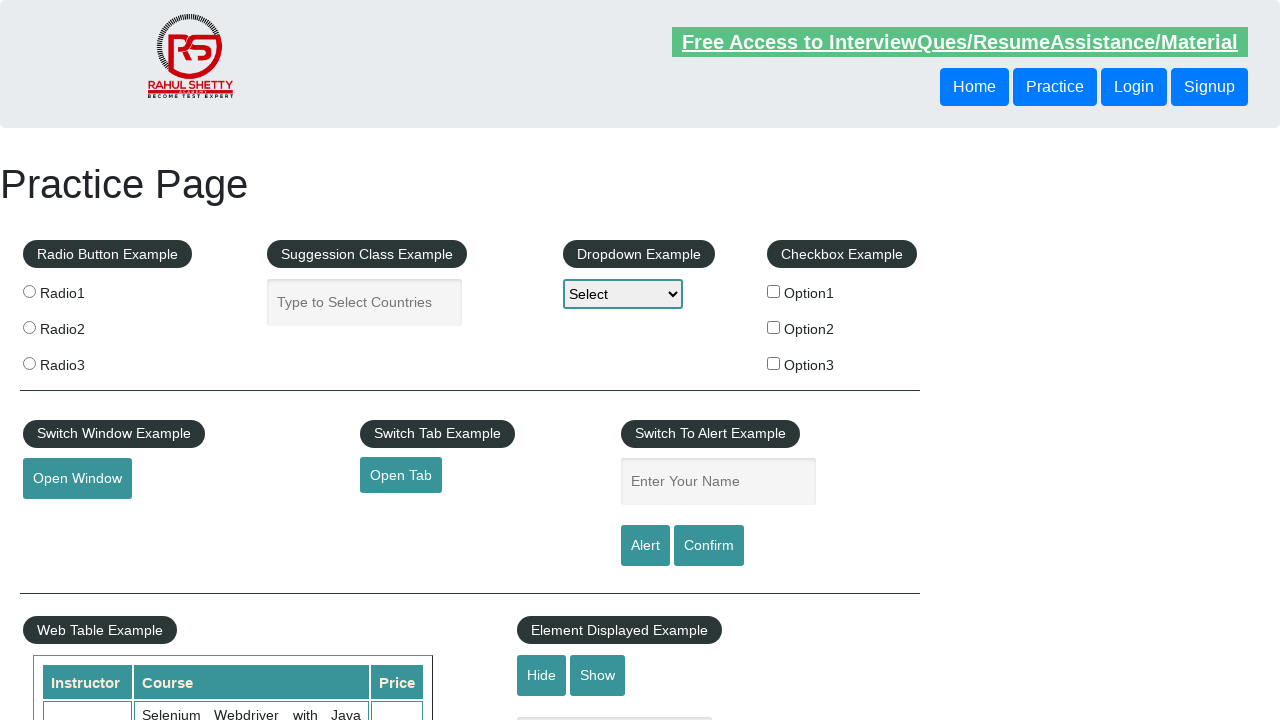

Scrolled down 800 pixels on the automation practice webpage
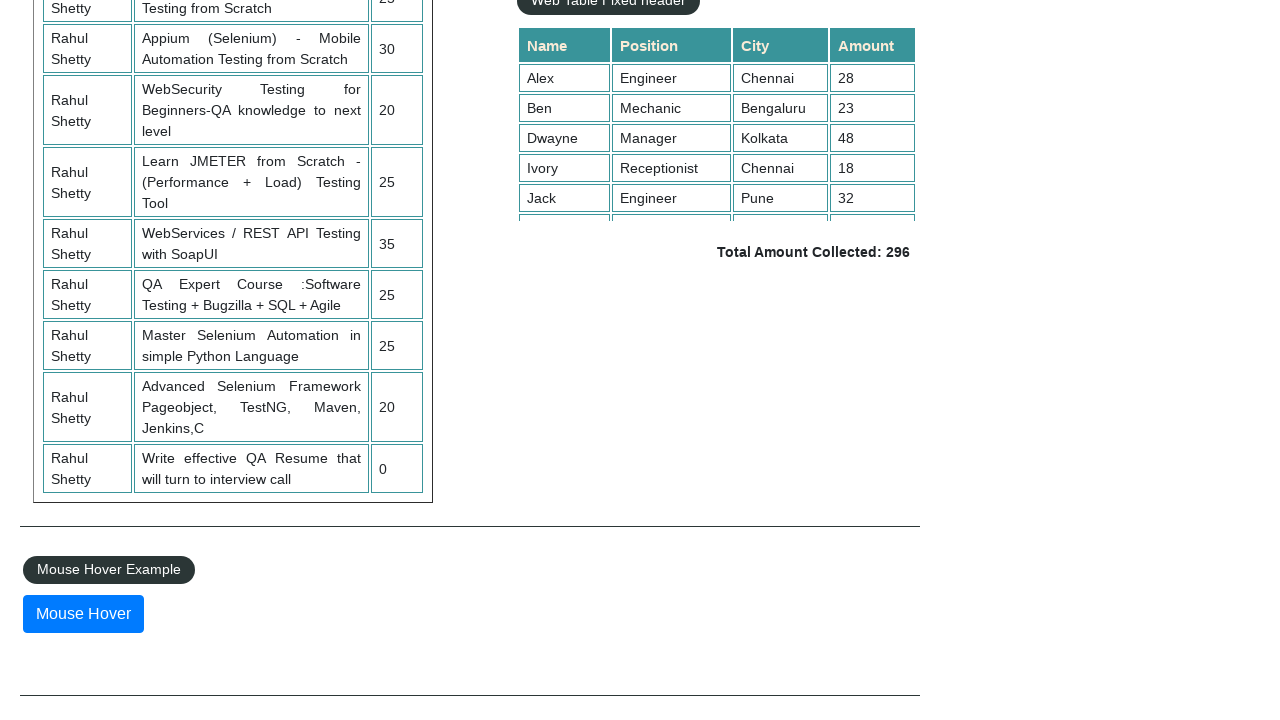

Waited 500ms for scroll to complete
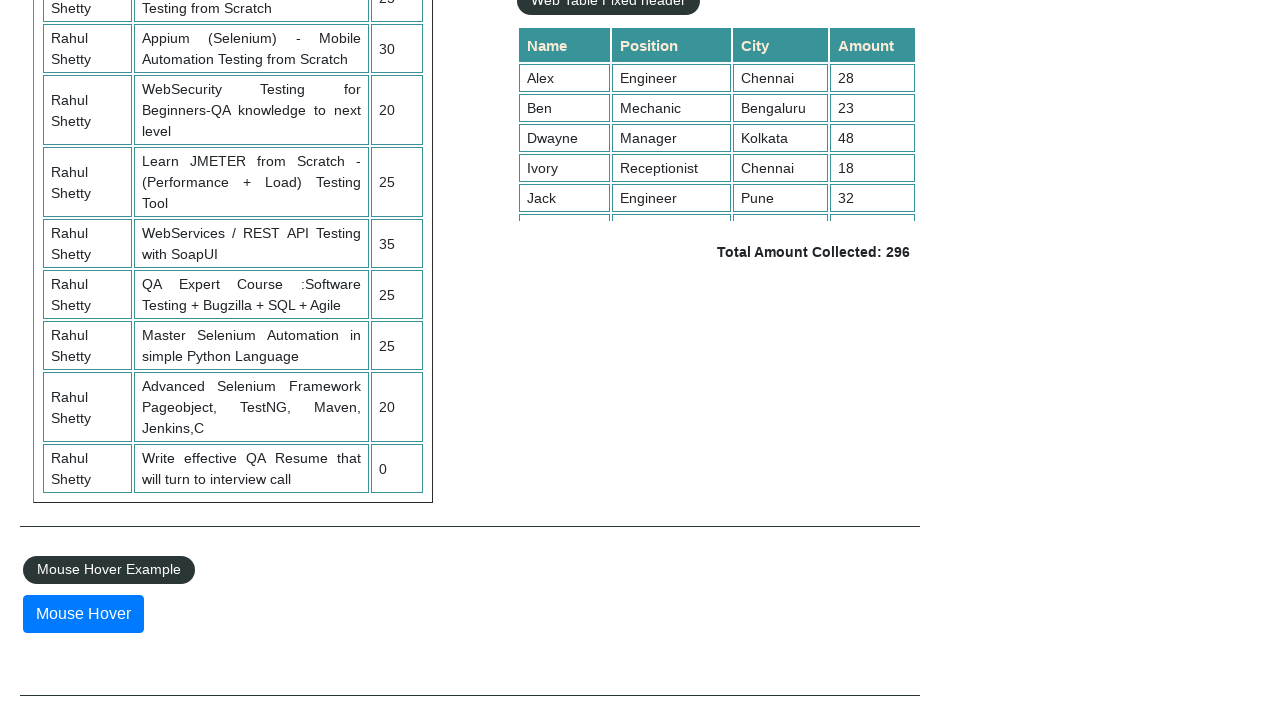

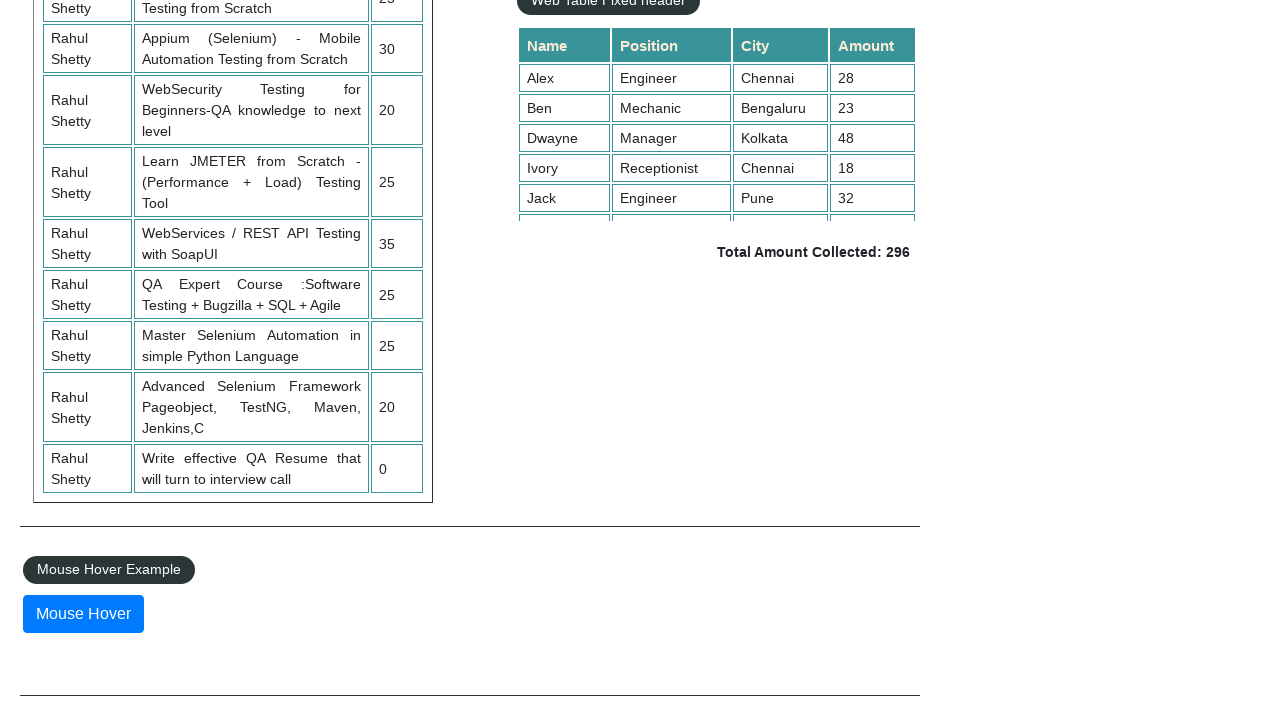